Tests radio button selection by first clicking a specific radio button by value, then iterating through all radio buttons in a group and clicking each one sequentially.

Starting URL: http://www.echoecho.com/htmlforms10.htm

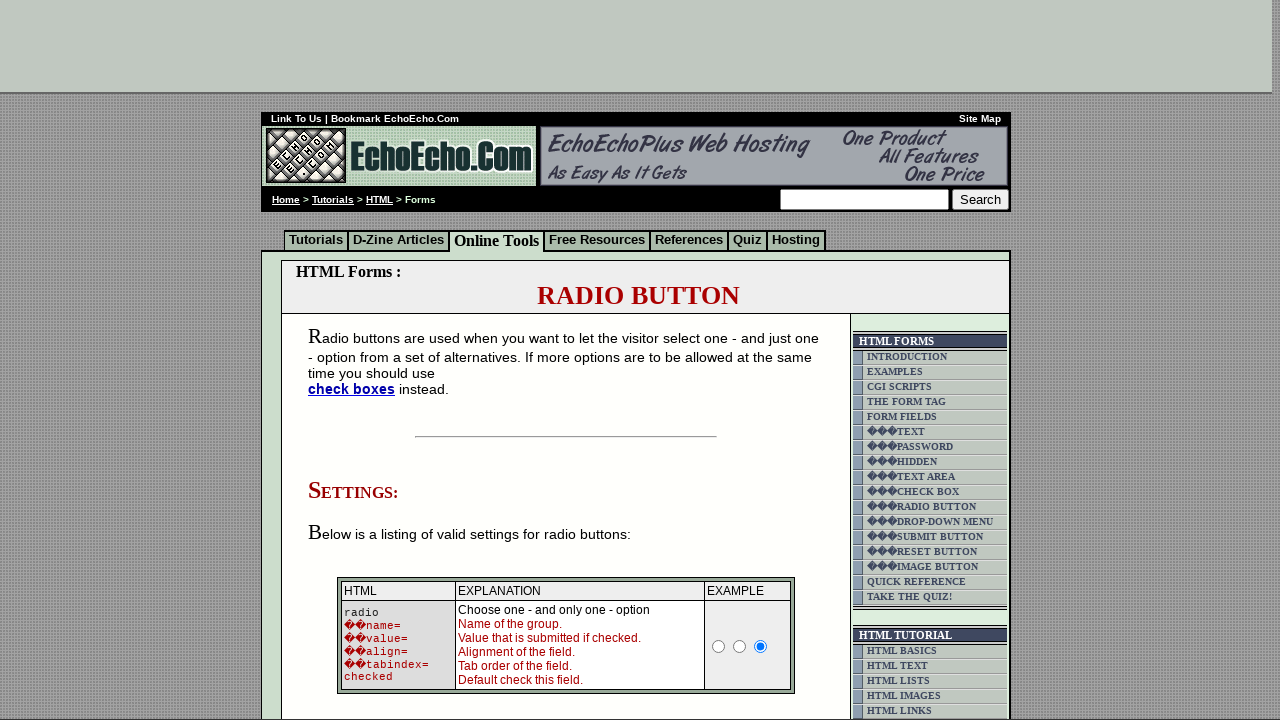

Clicked radio button with value 'Butter' at (356, 360) on input[value='Butter']
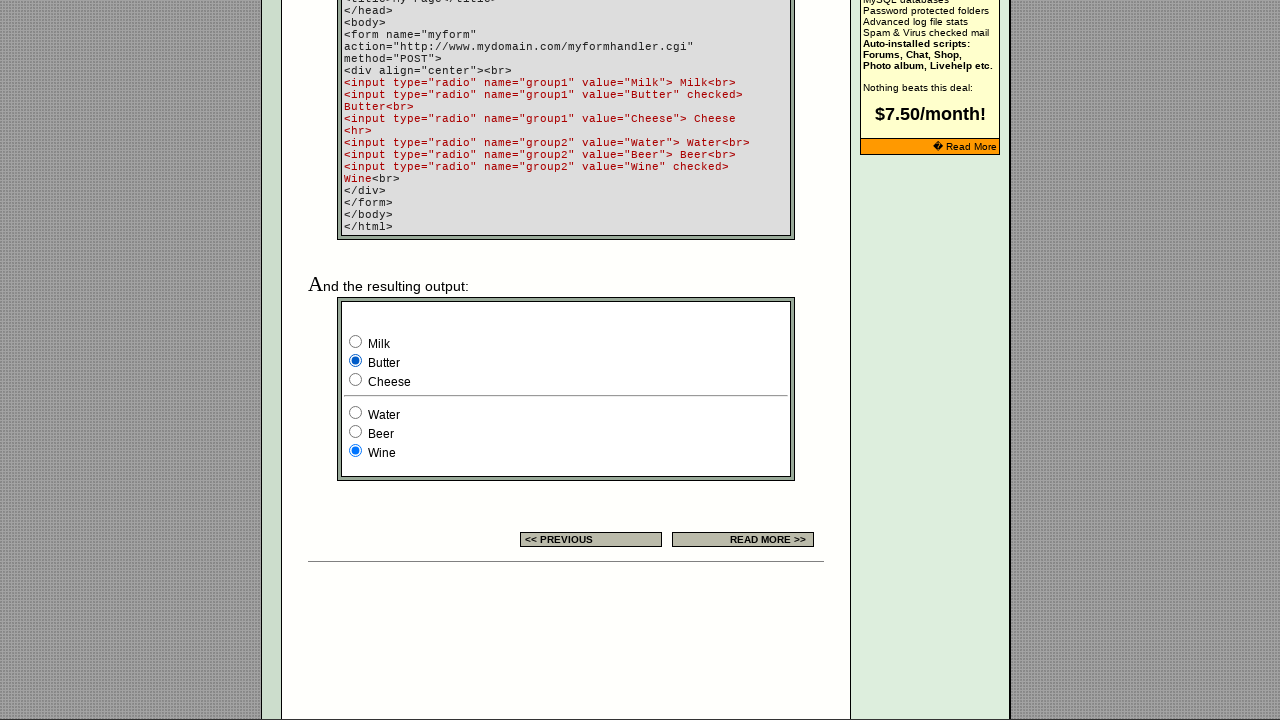

Located all radio buttons in group1
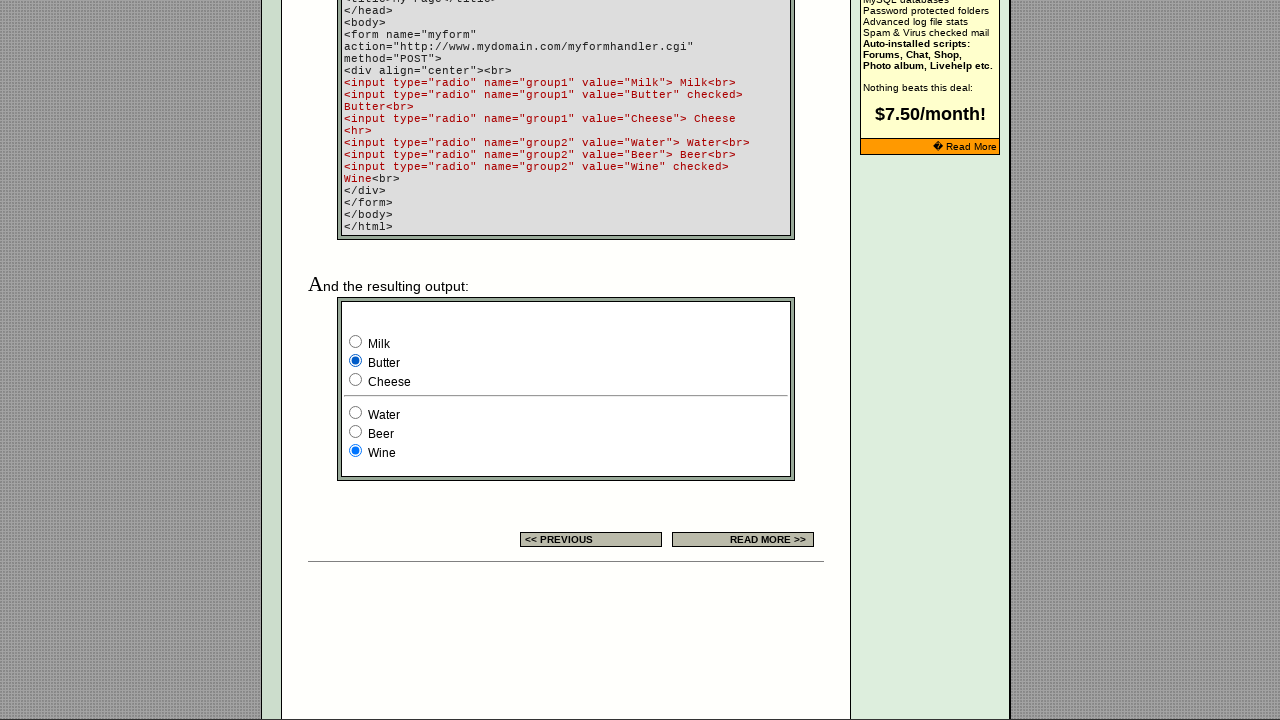

Found 3 radio buttons in group1
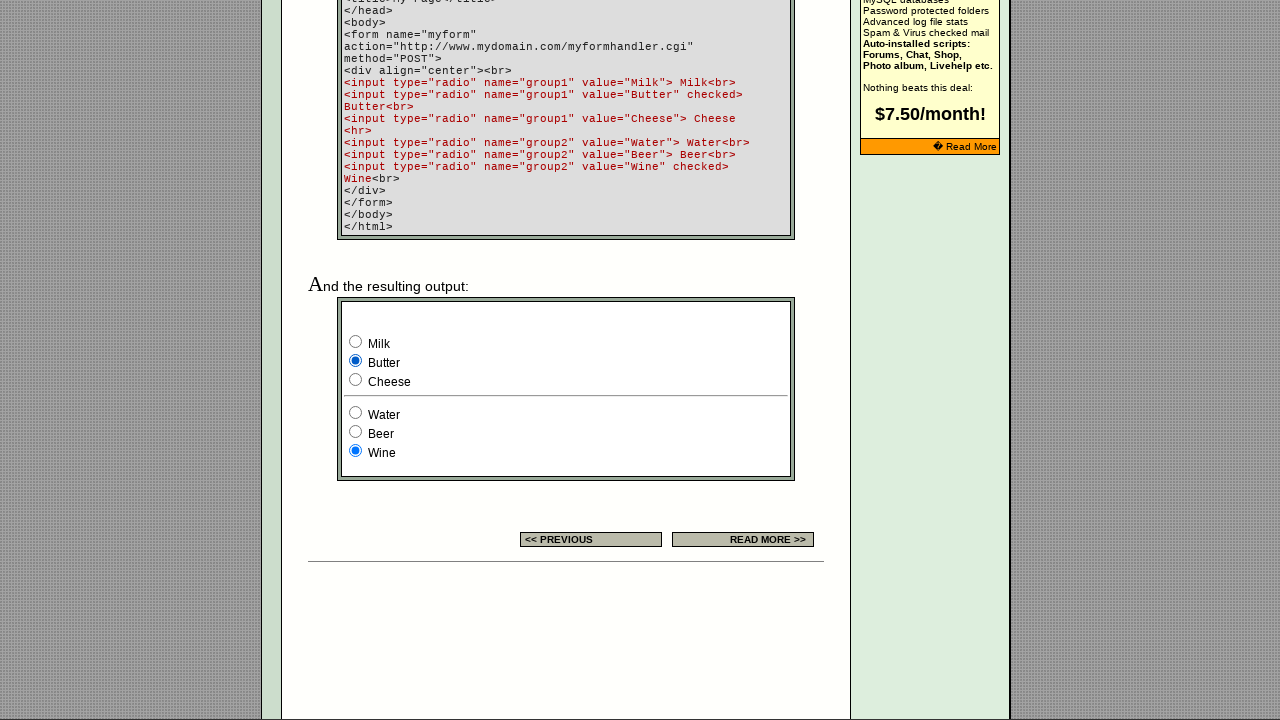

Clicked radio button 1 of 3 in group1 at (356, 342) on input[name='group1'] >> nth=0
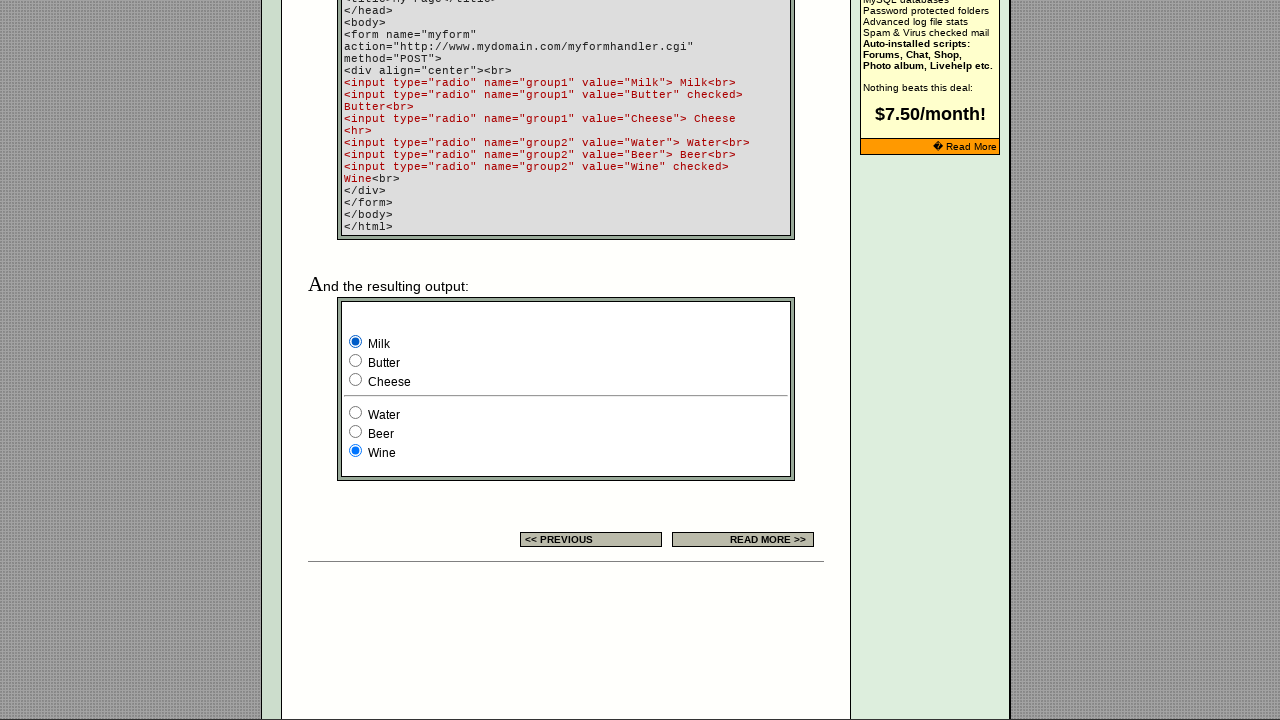

Clicked radio button 2 of 3 in group1 at (356, 360) on input[name='group1'] >> nth=1
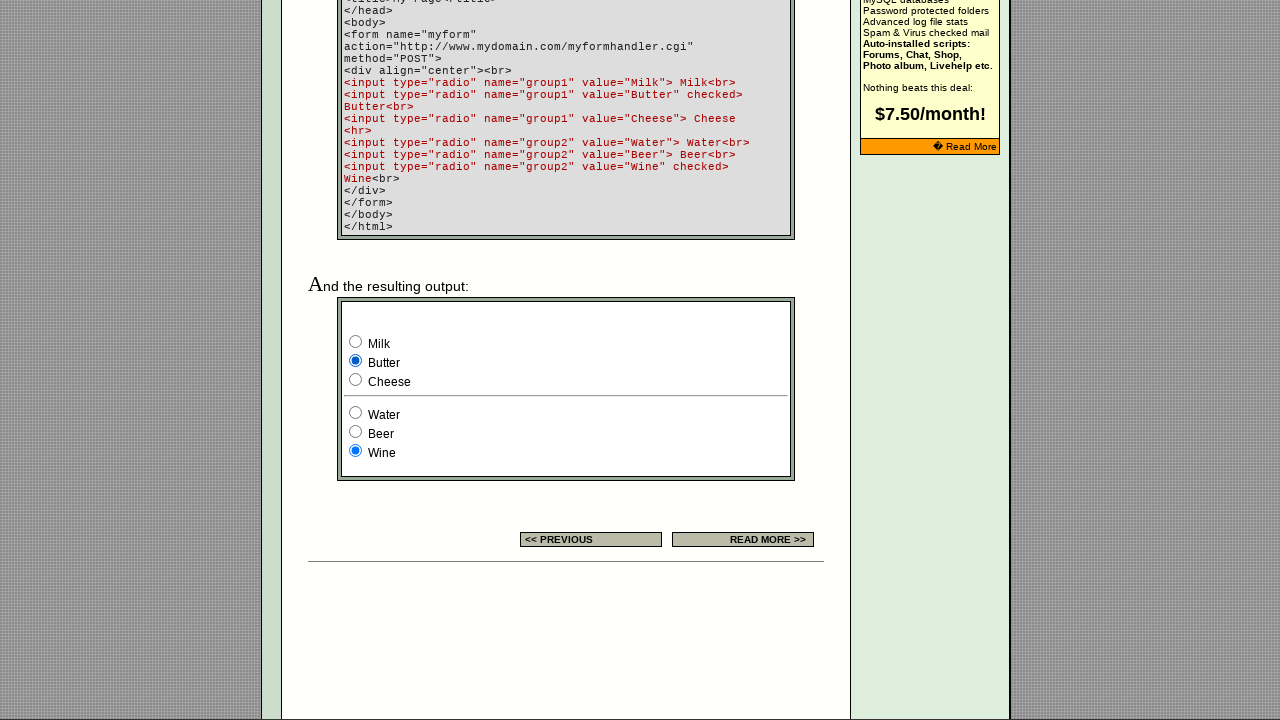

Clicked radio button 3 of 3 in group1 at (356, 380) on input[name='group1'] >> nth=2
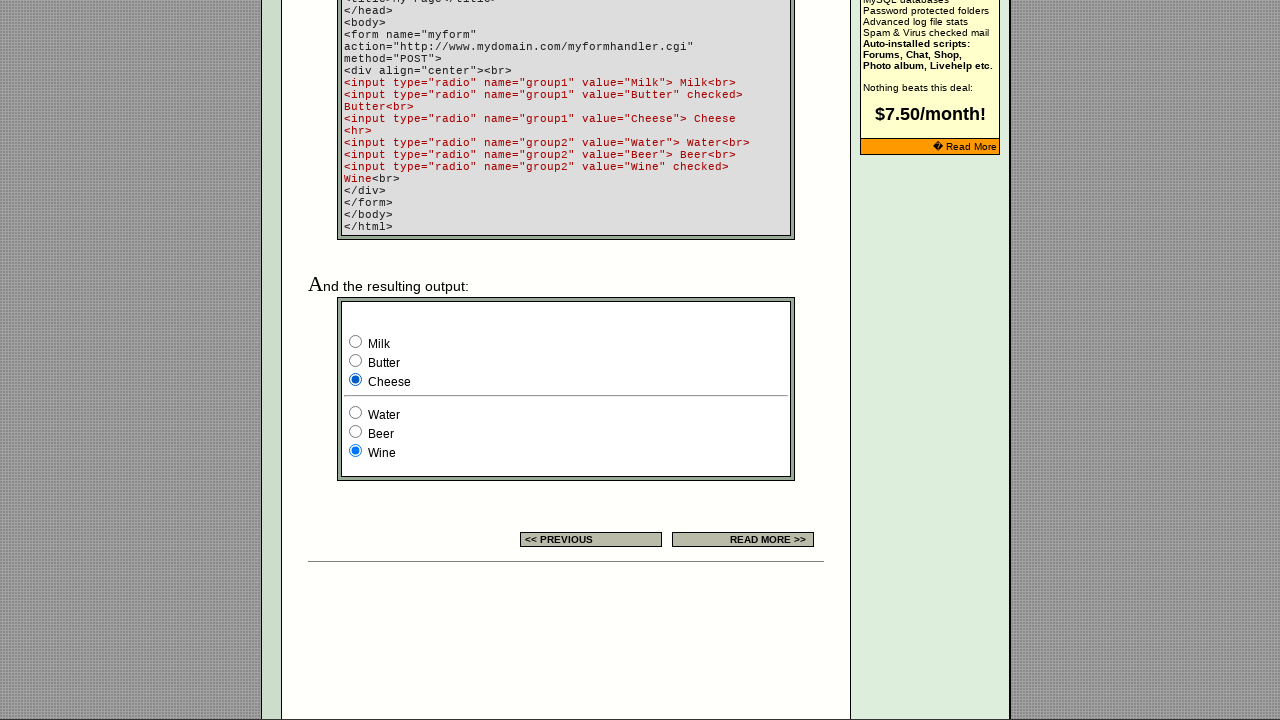

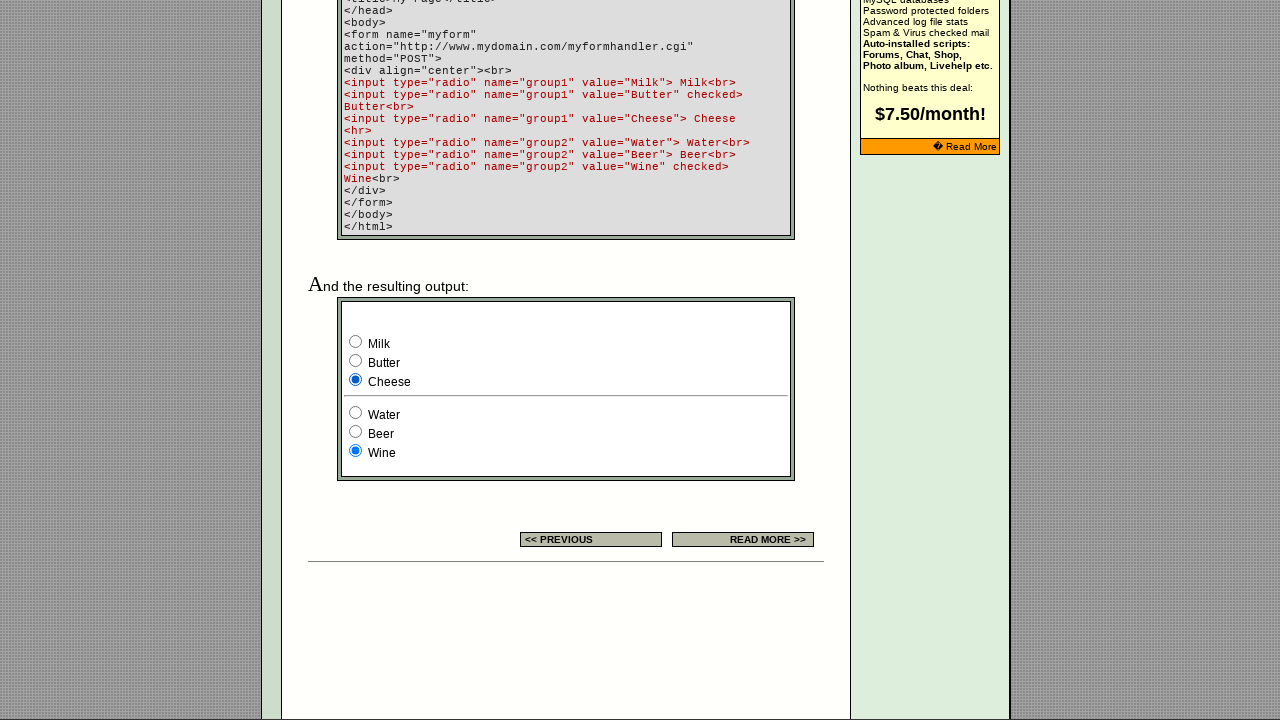